Tests radio button selection functionality by clicking male and female radio buttons on a form

Starting URL: https://www.hyrtutorials.com/p/basic-controls.html

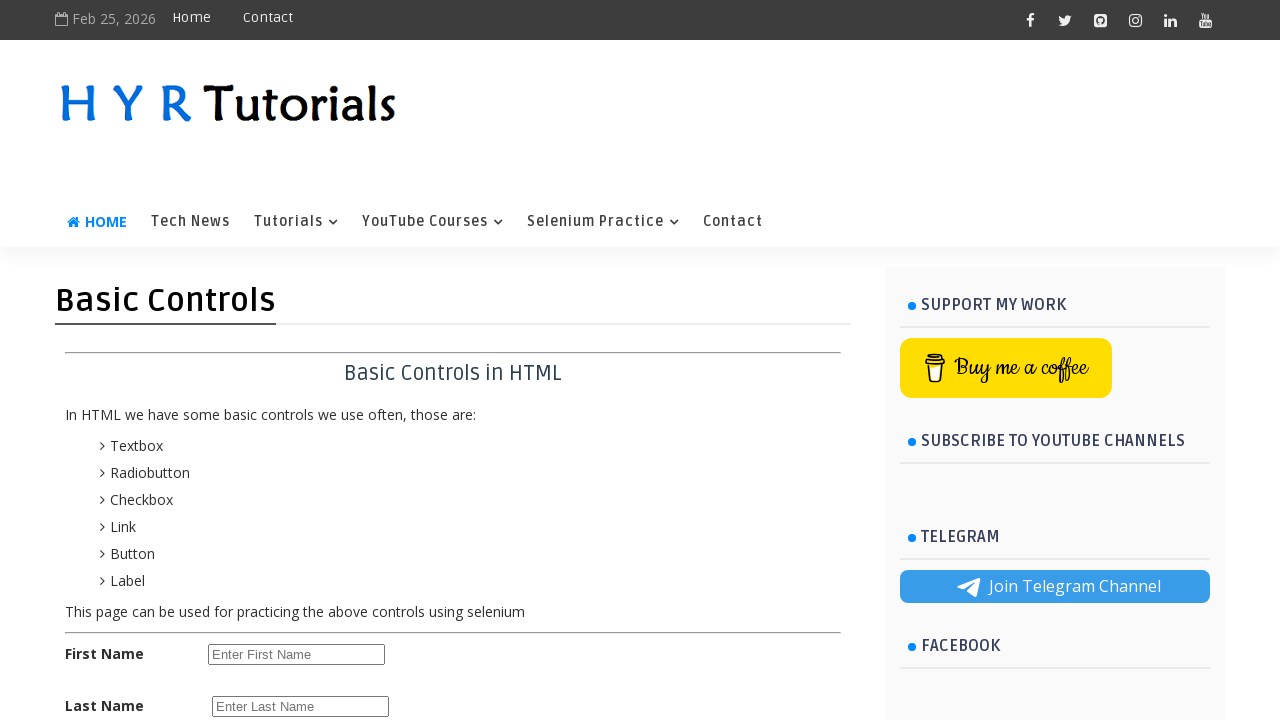

Clicked male radio button at (216, 426) on #malerb
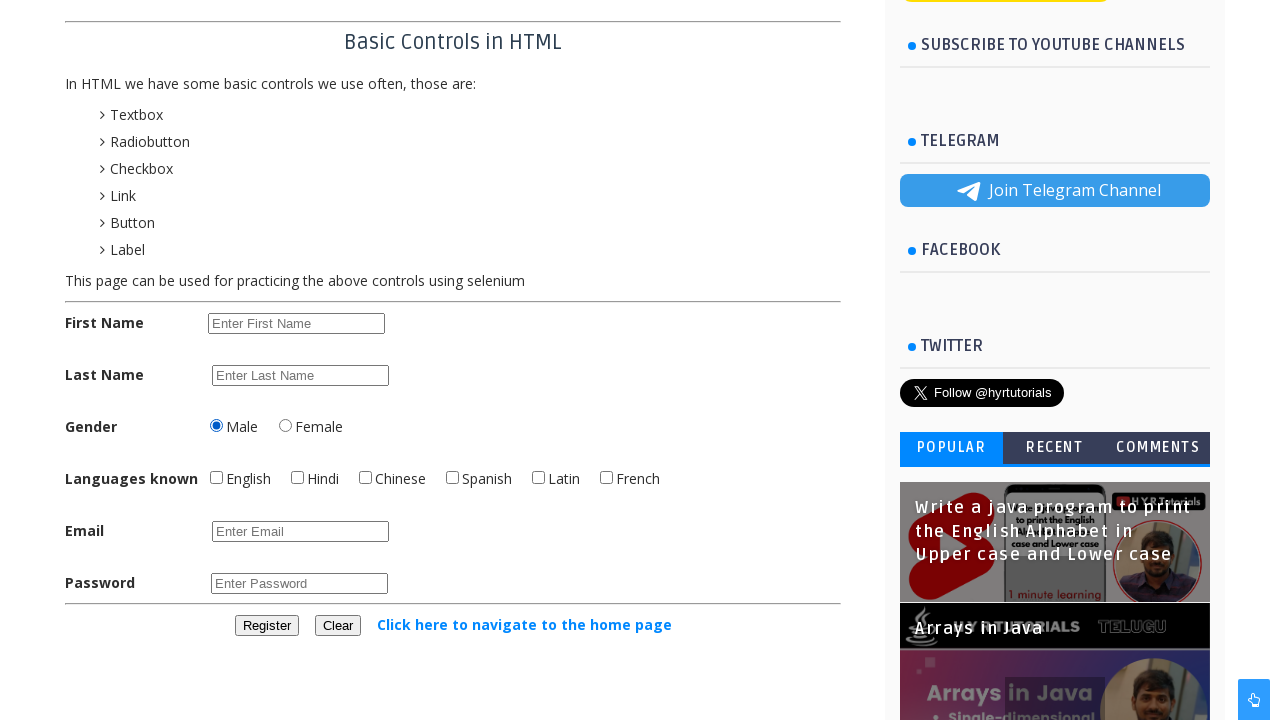

Clicked female radio button at (286, 426) on #femalerb
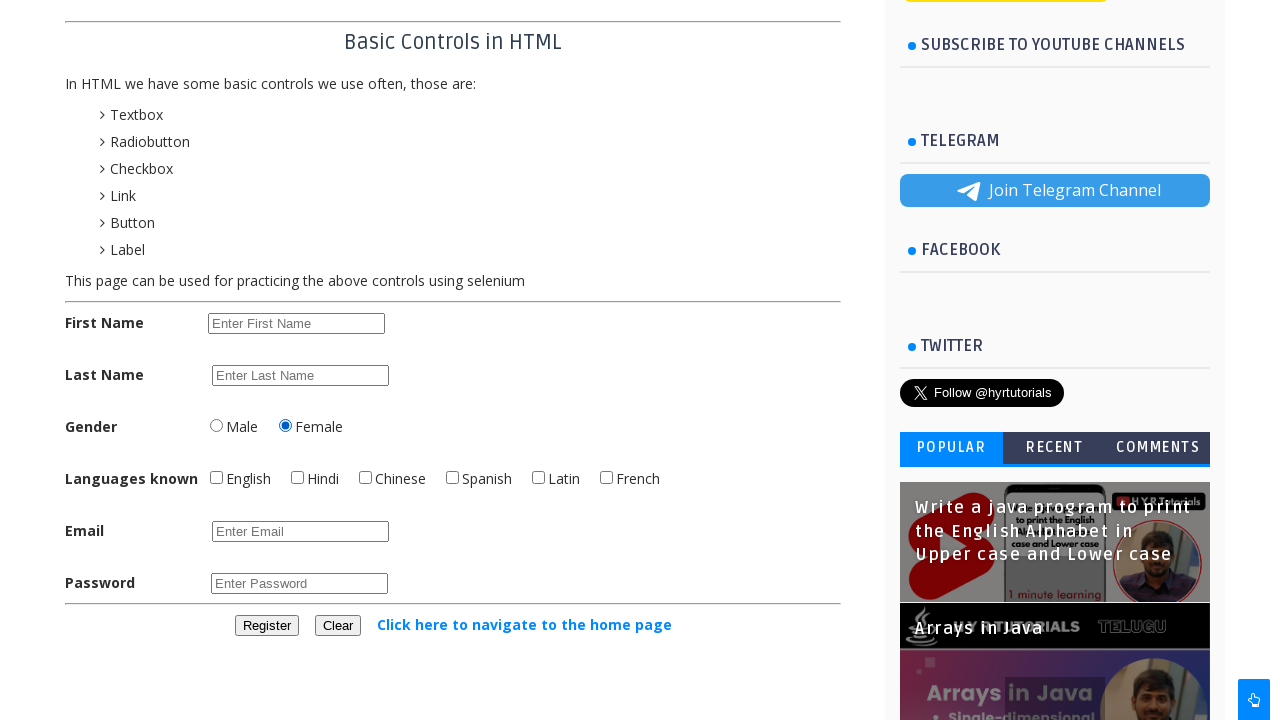

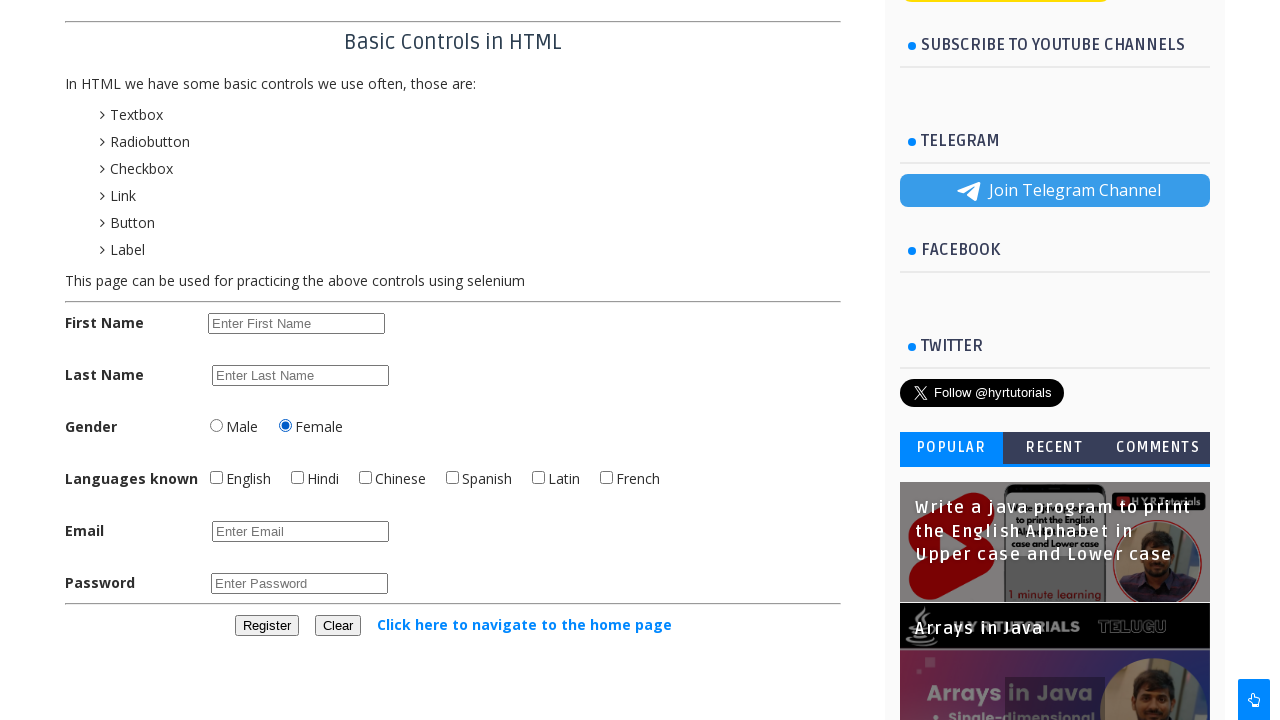